Tests window handling by opening a new window via a link click and verifying the new window content

Starting URL: https://the-internet.herokuapp.com/windows

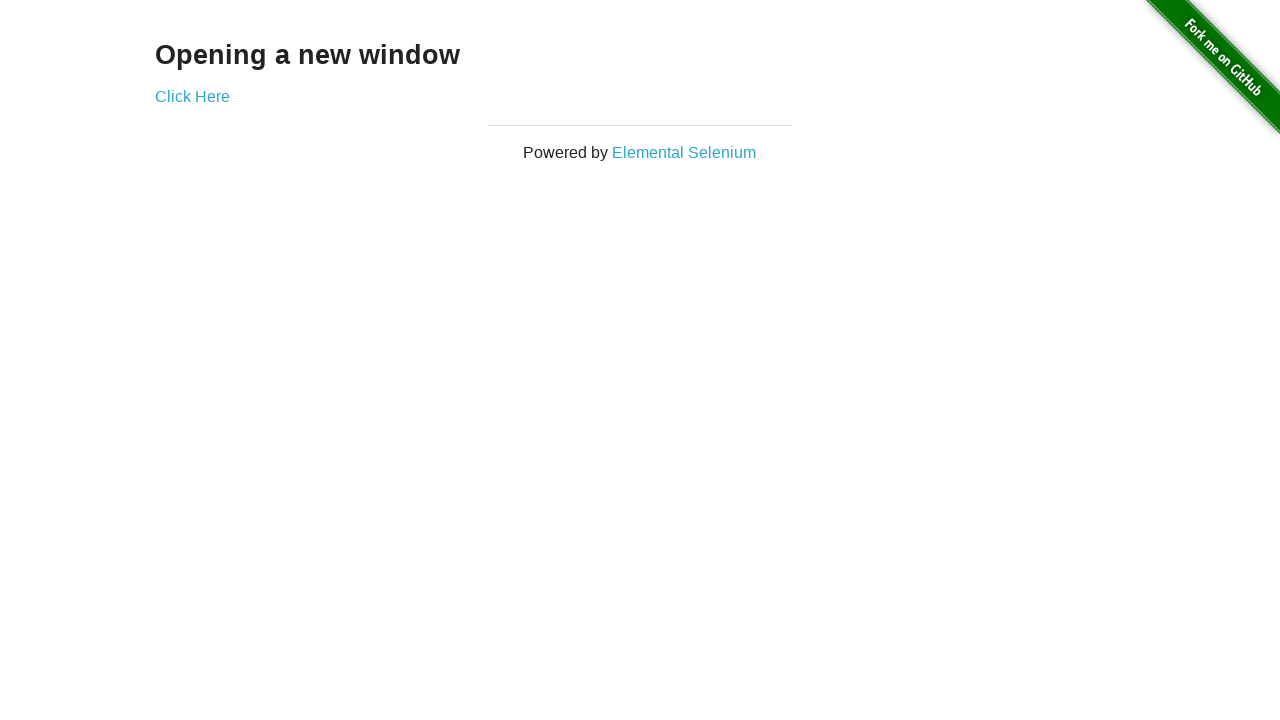

Clicked 'Click Here' link to open new window at (192, 96) on text='Click Here'
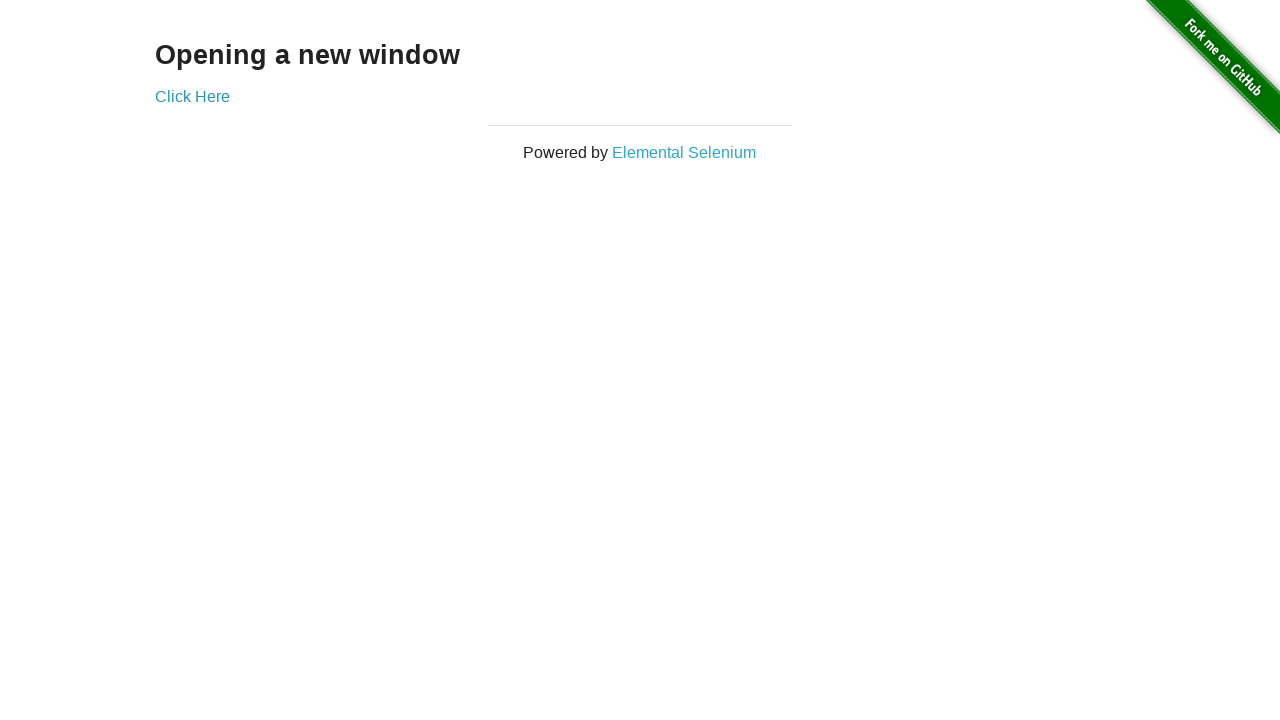

New window opened and captured
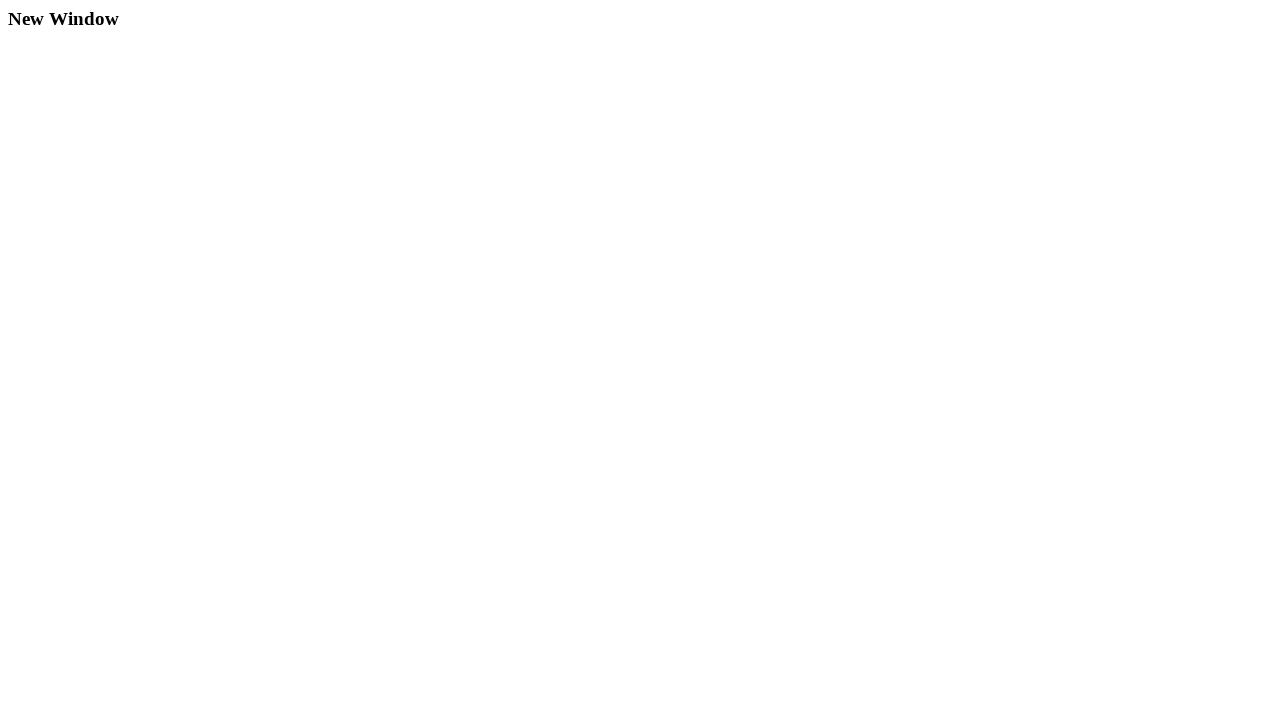

New page finished loading
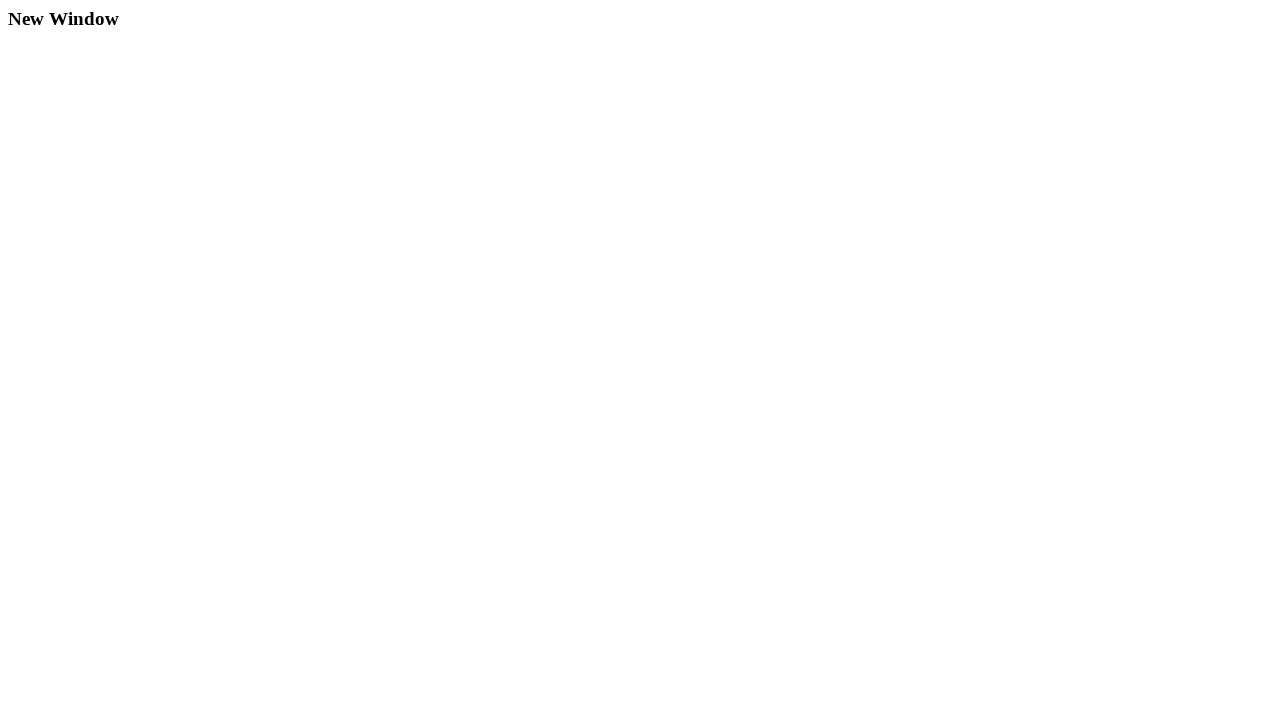

Verified 'New Window' text is present in new page content
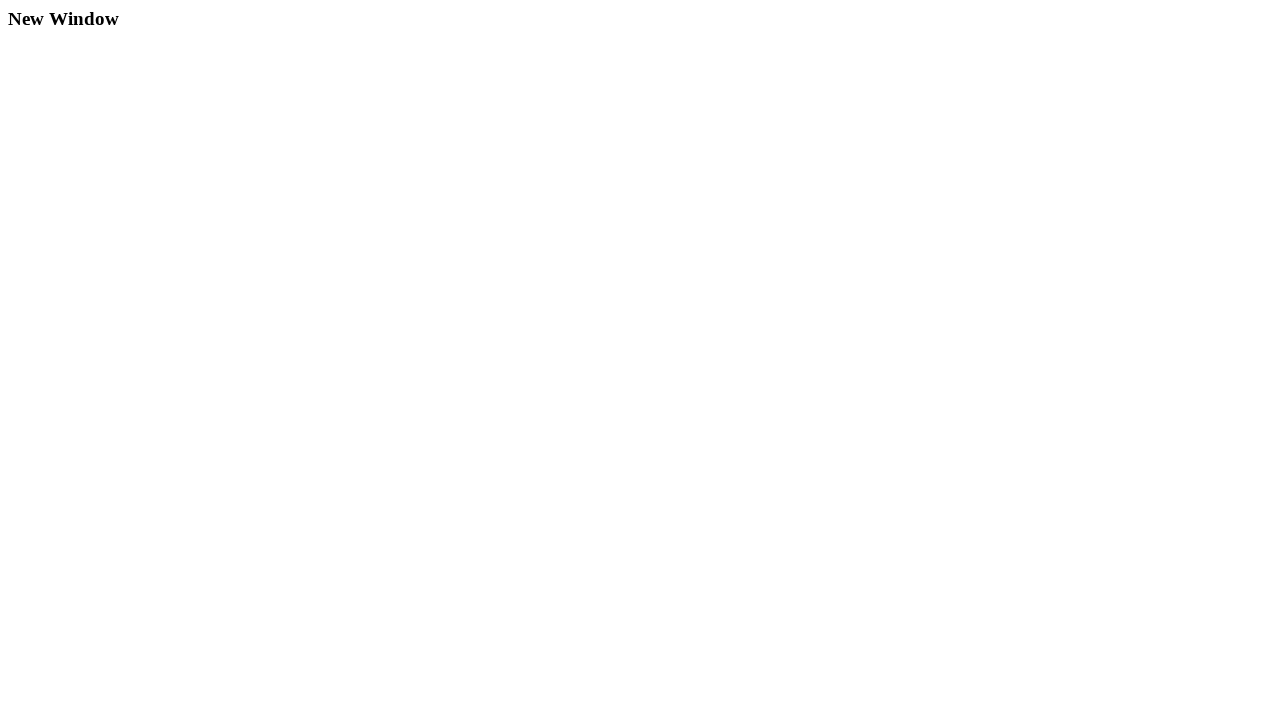

Closed new window
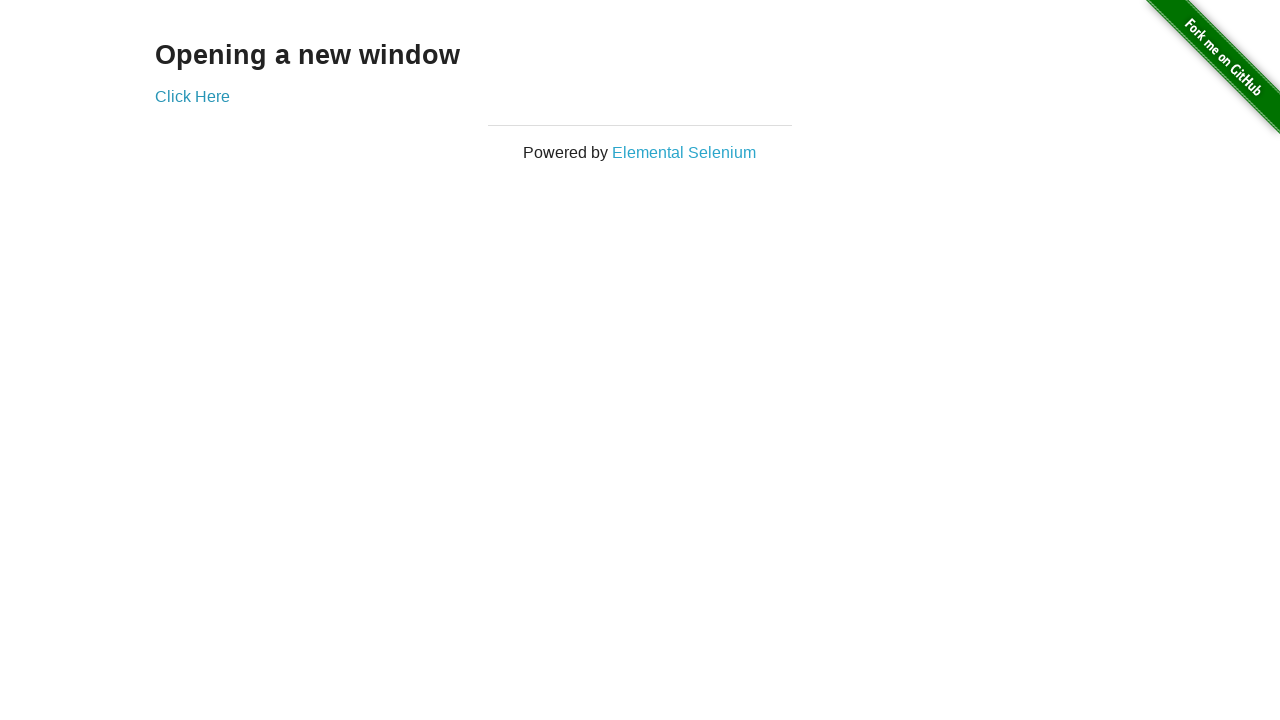

Returned focus to original page
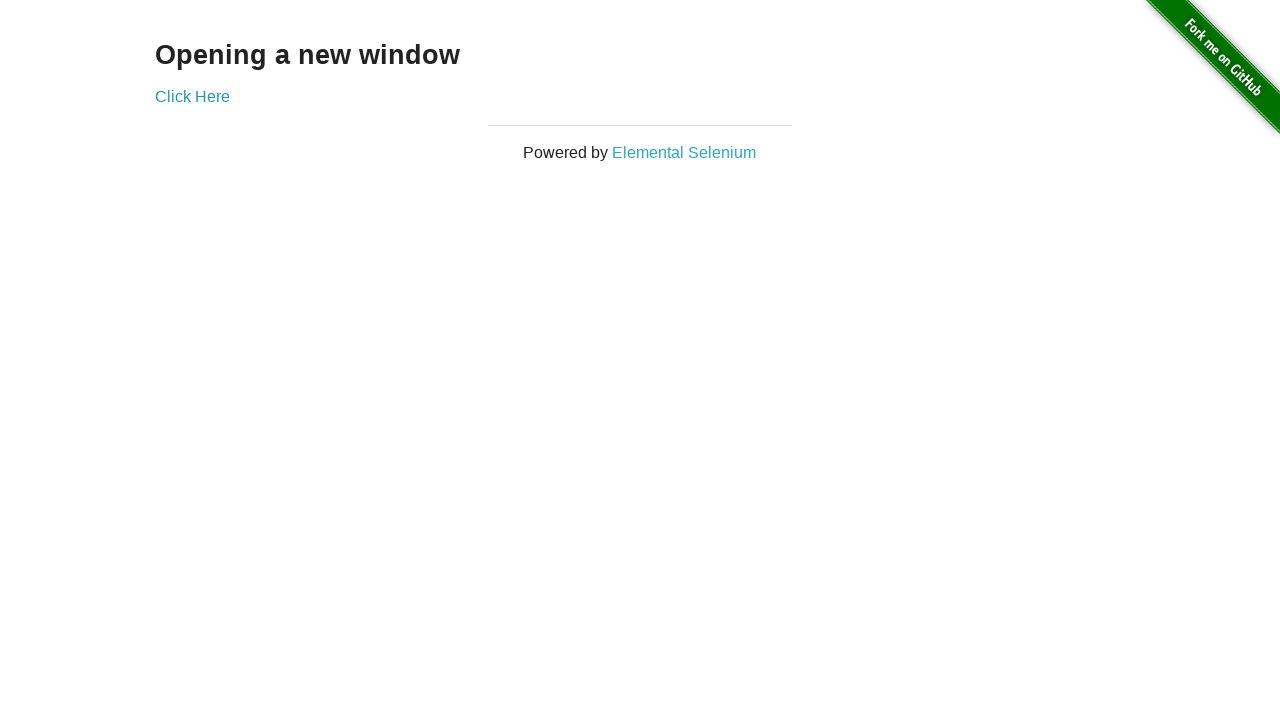

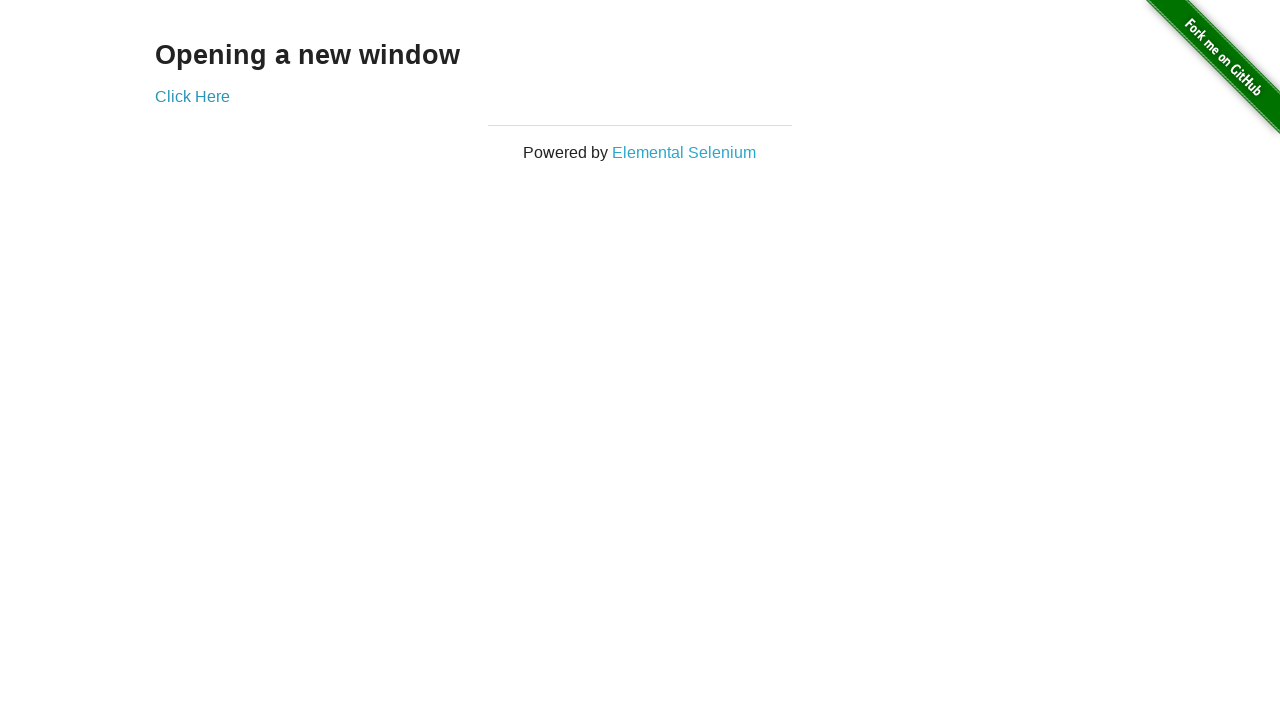